Tests dynamic loading functionality by clicking the Start button and verifying that "Hello World!" text appears after loading completes

Starting URL: https://automationfc.github.io/dynamic-loading/

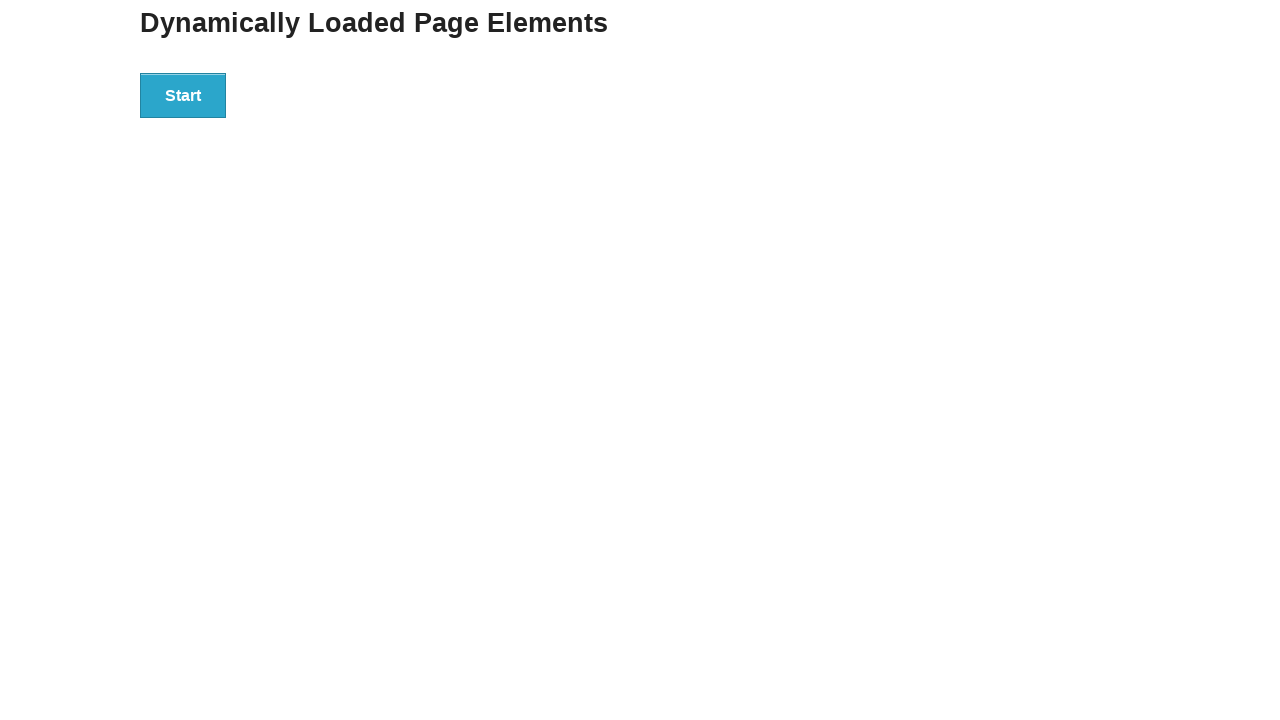

Navigated to dynamic loading test page
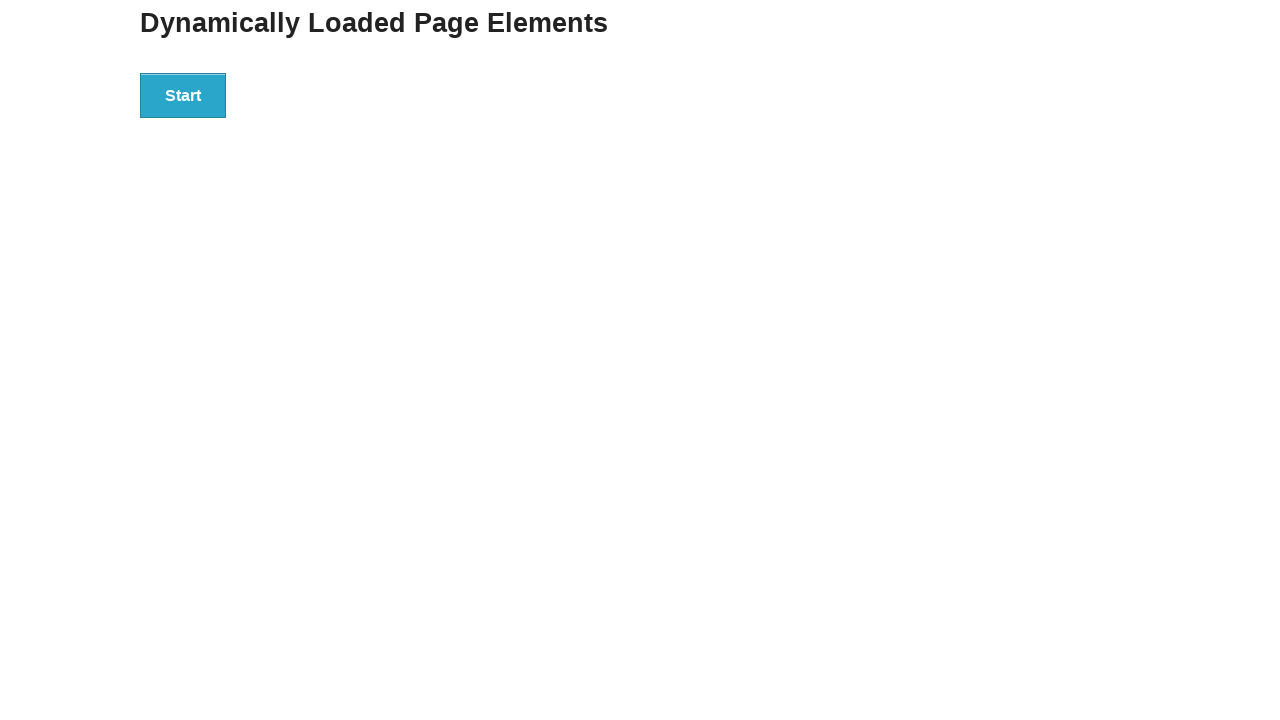

Clicked the Start button to initiate dynamic loading at (183, 95) on xpath=//button[text()='Start']
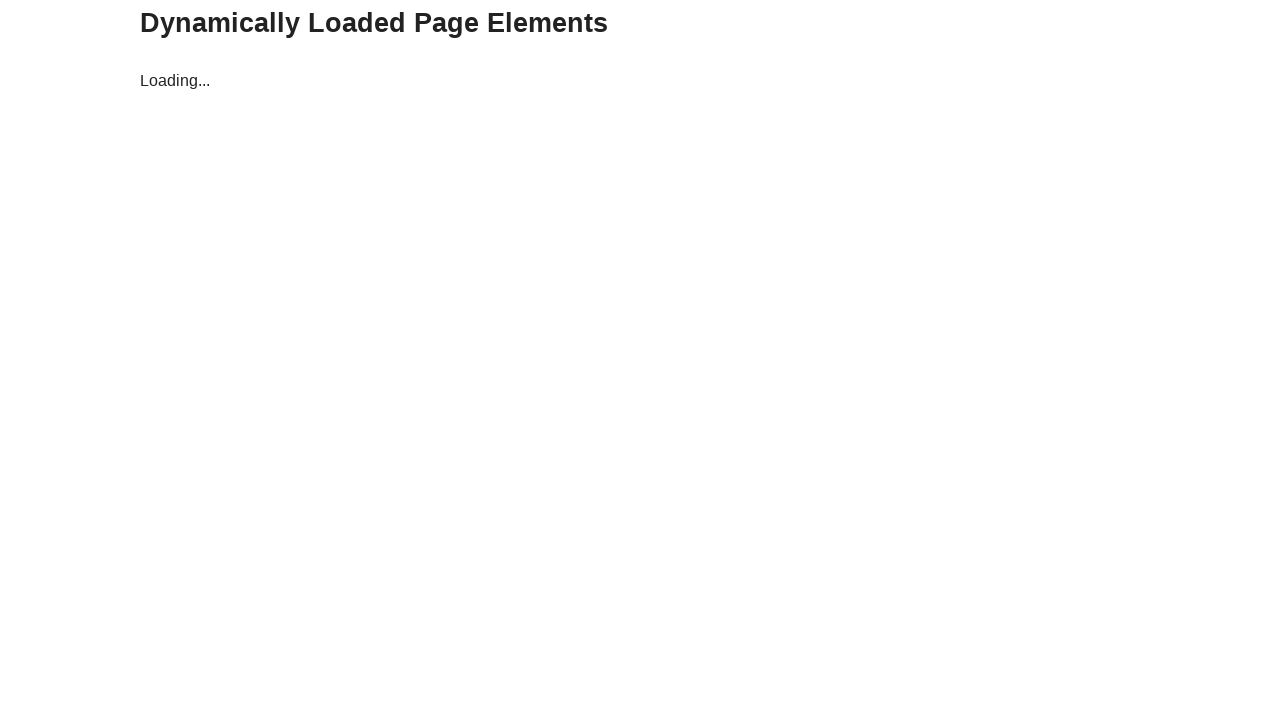

Waited for 'Hello World!' text to appear after loading completed
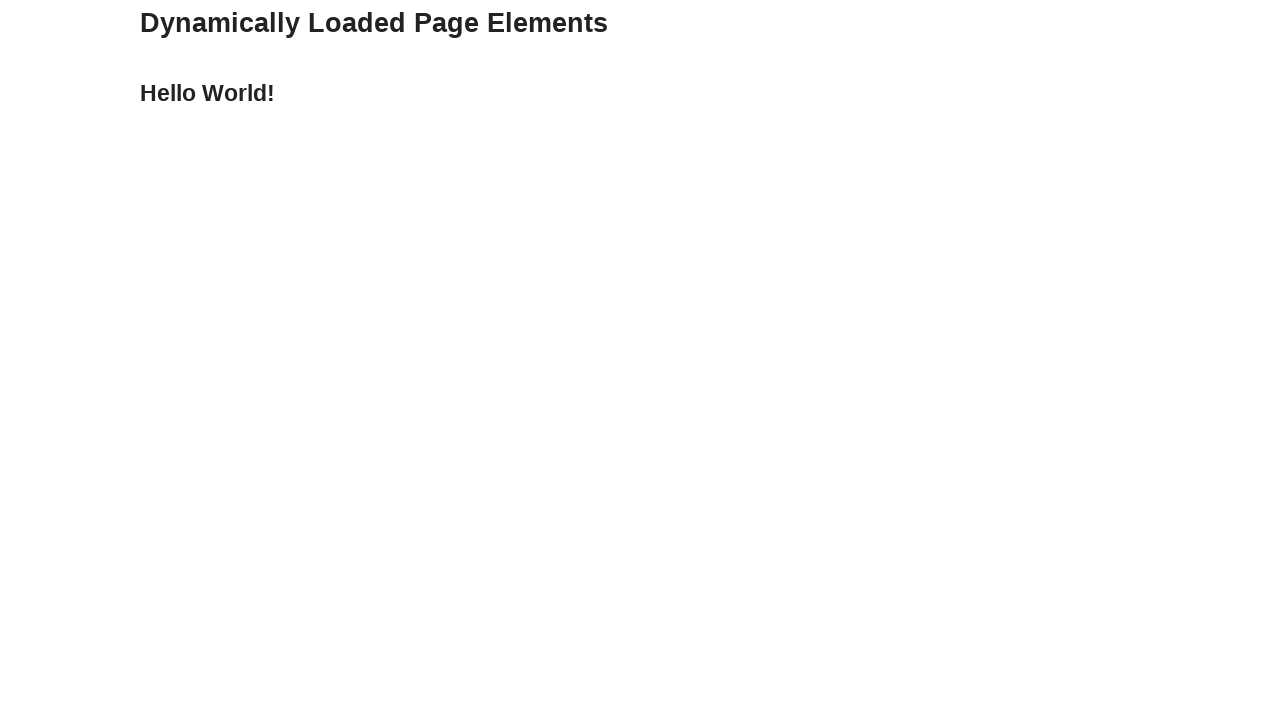

Verified that 'Hello World!' text is displayed correctly
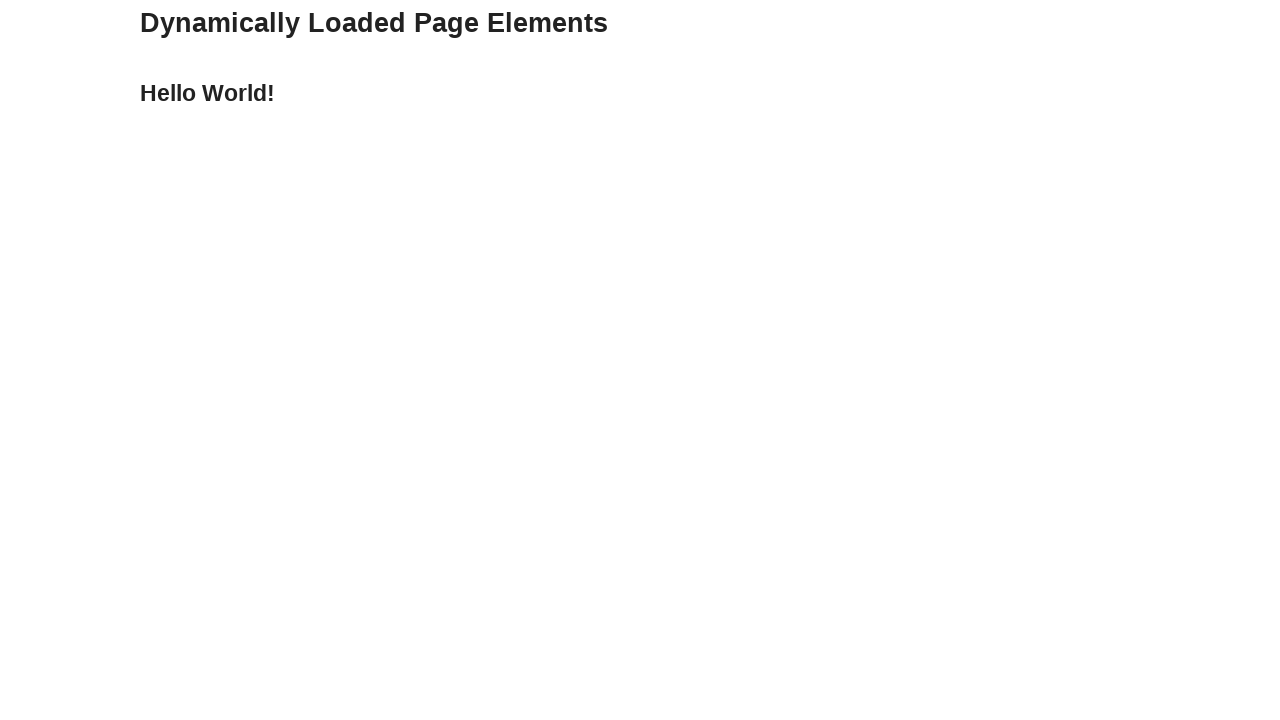

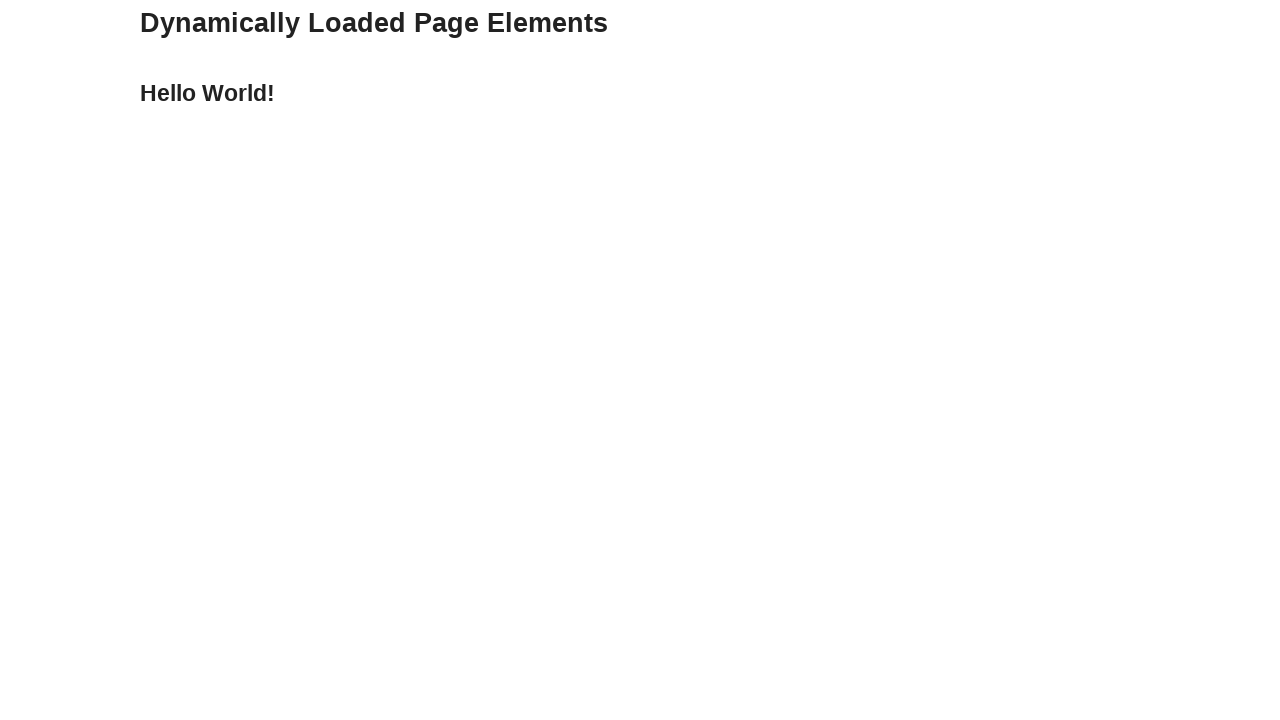